Tests calculator.net by entering a number in an input field and clicking a button

Starting URL: https://www.calculator.net/

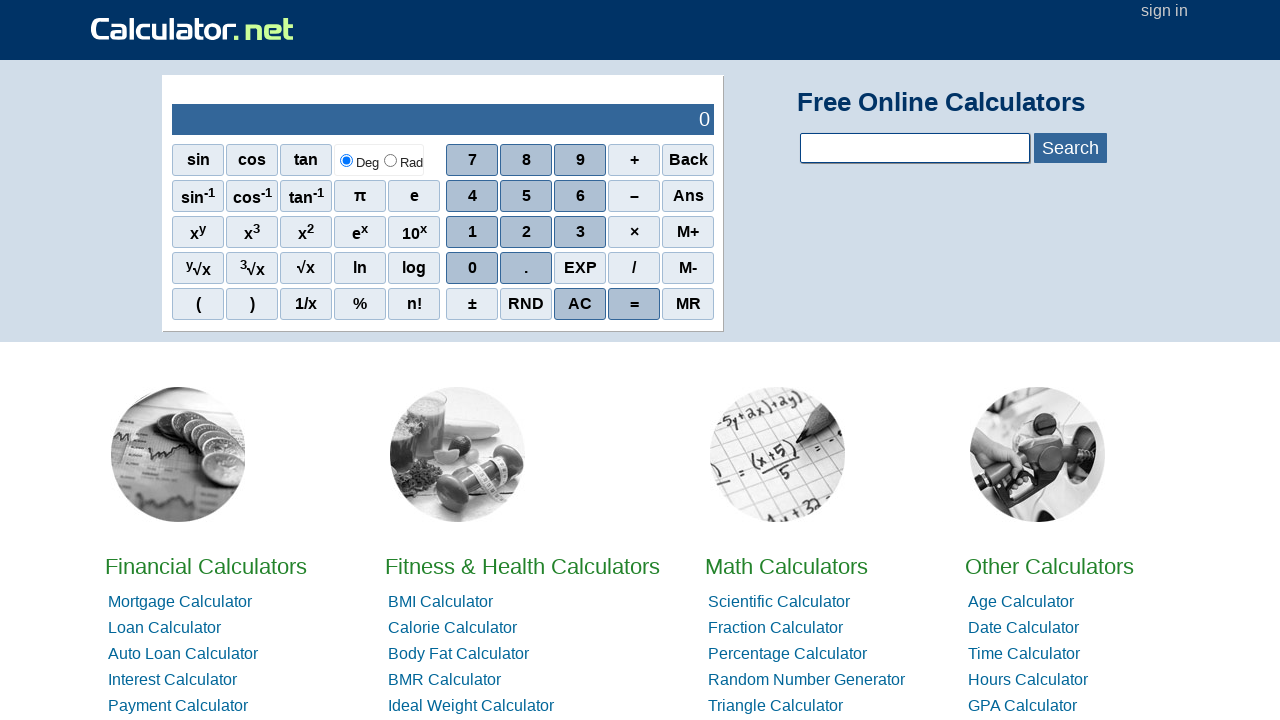

Entered '1234' in the input field on .inlongest
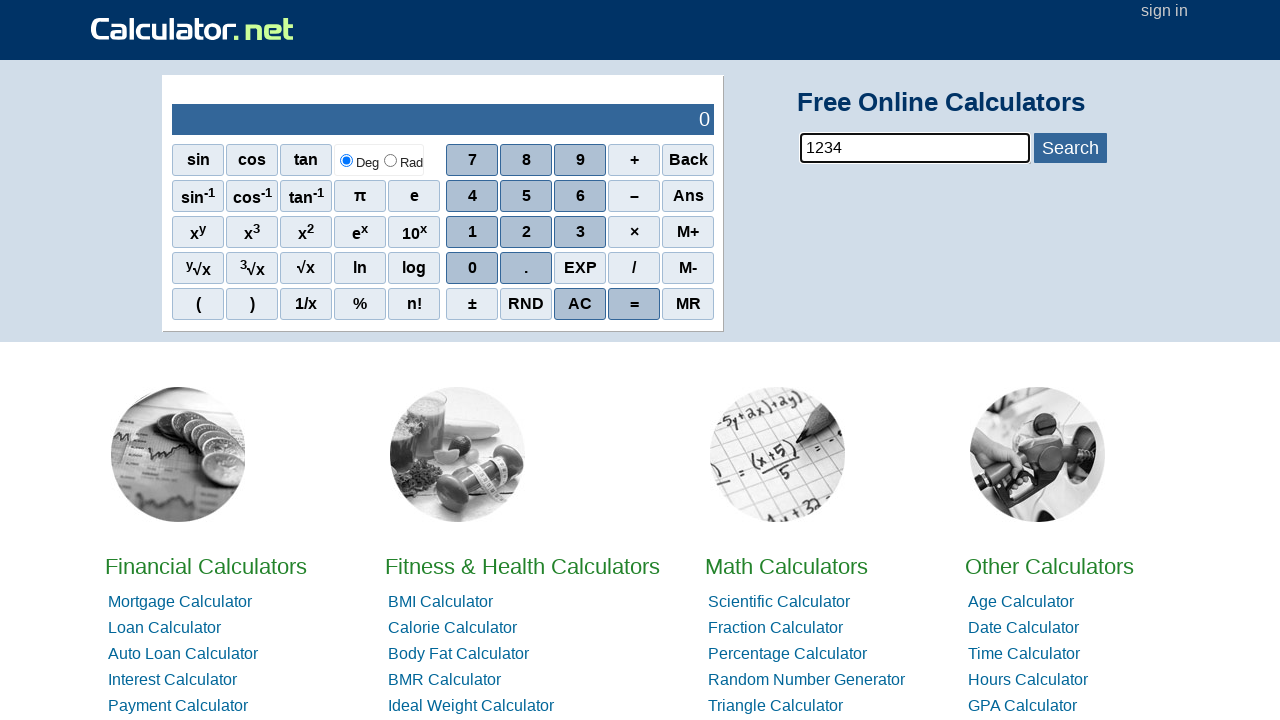

Clicked the blue button to calculate at (1070, 148) on #bluebtn
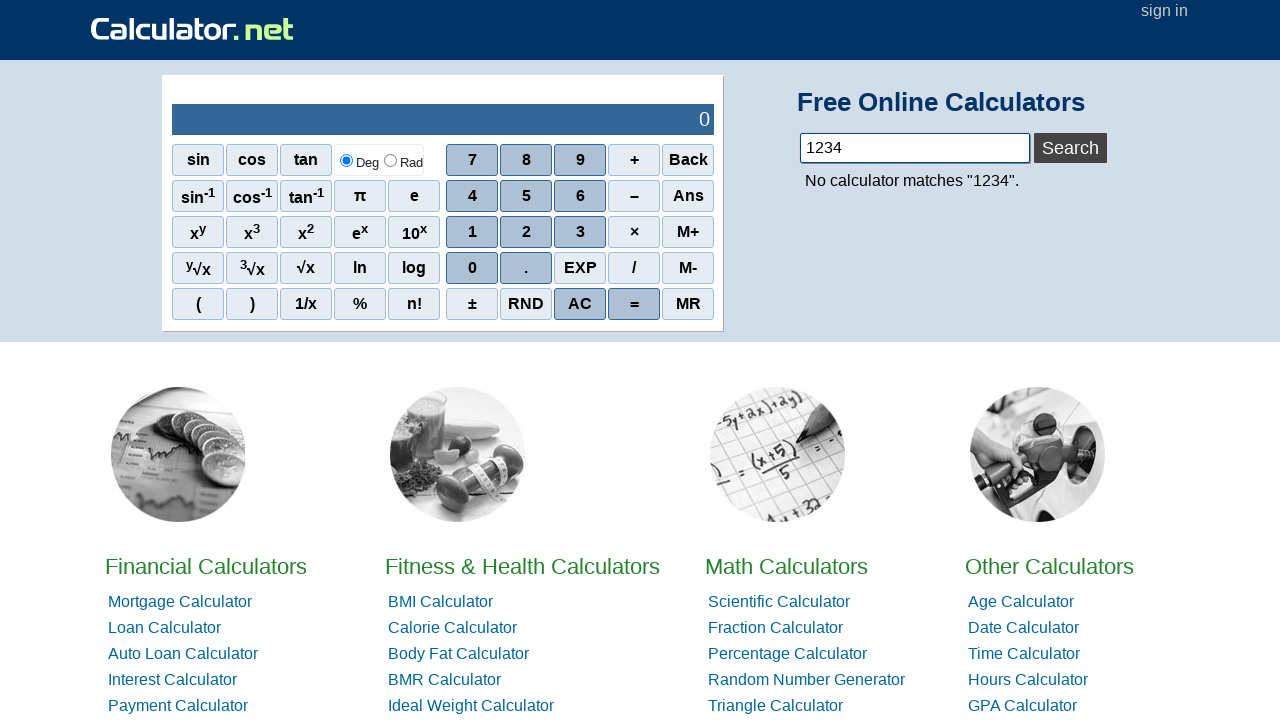

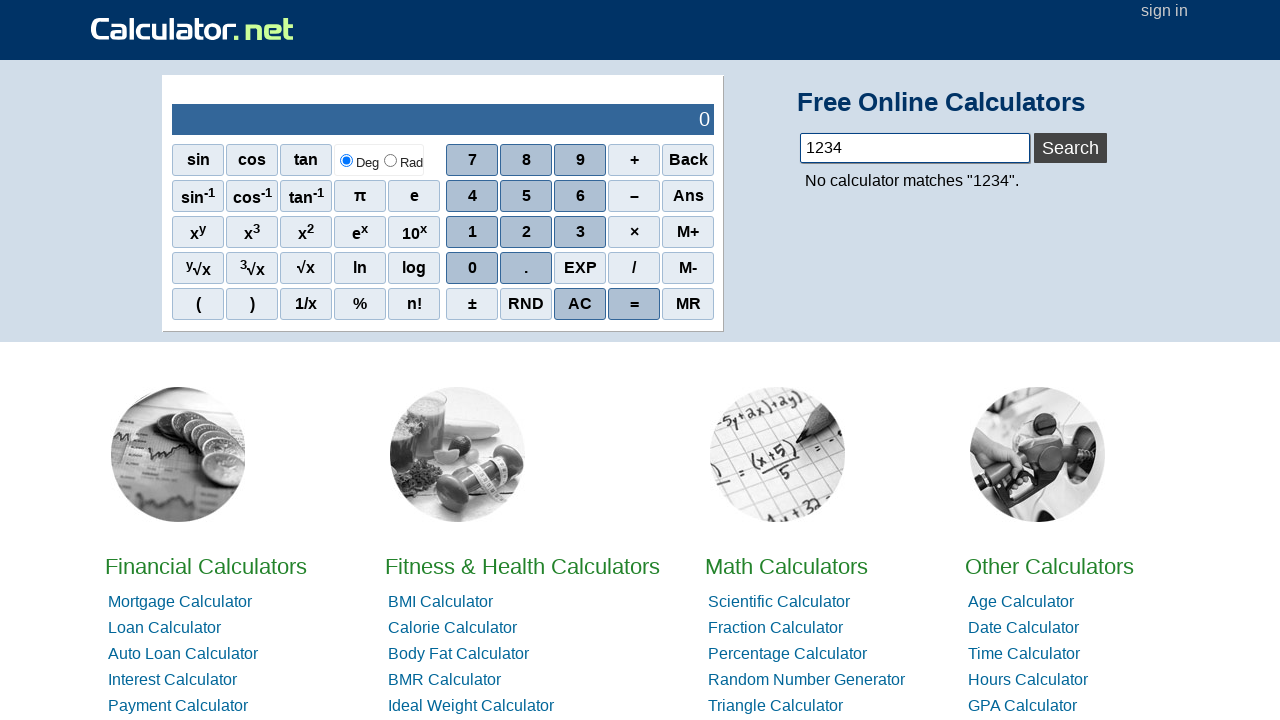